Navigates to the Rating documentation page and verifies the h1 heading displays correctly

Starting URL: https://flowbite-svelte.com/docs/components/rating

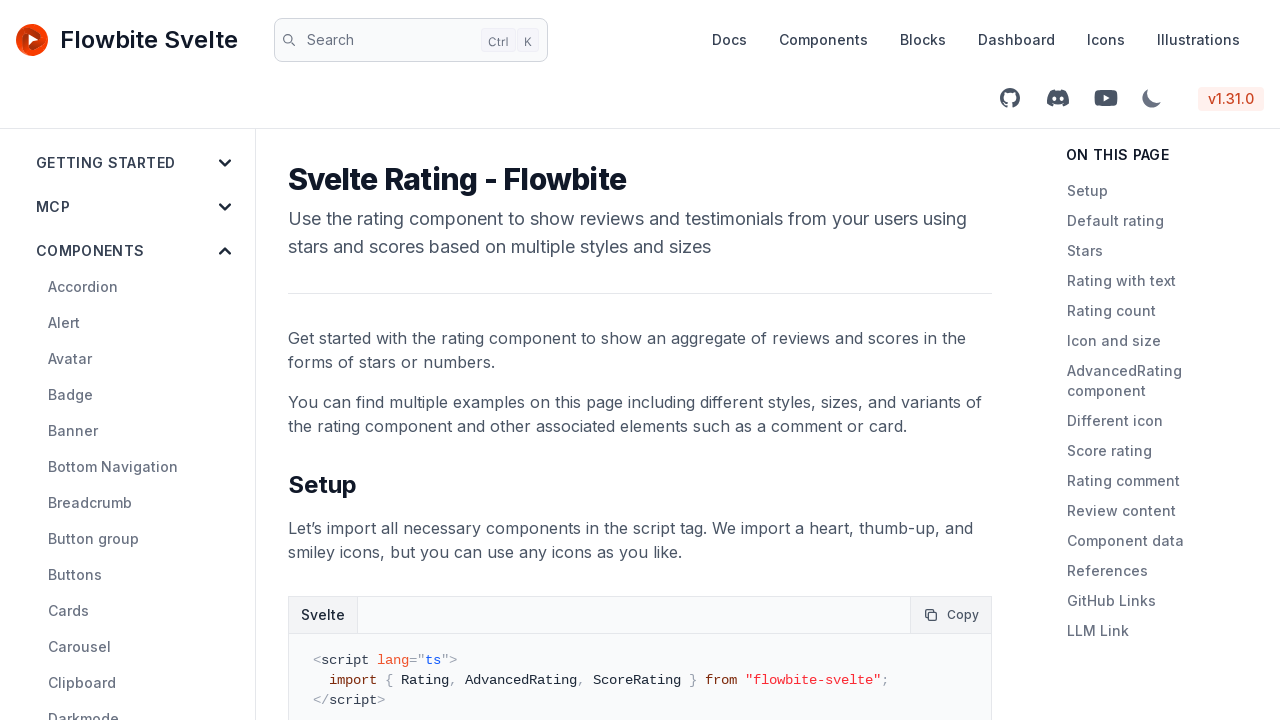

Navigated to Rating documentation page
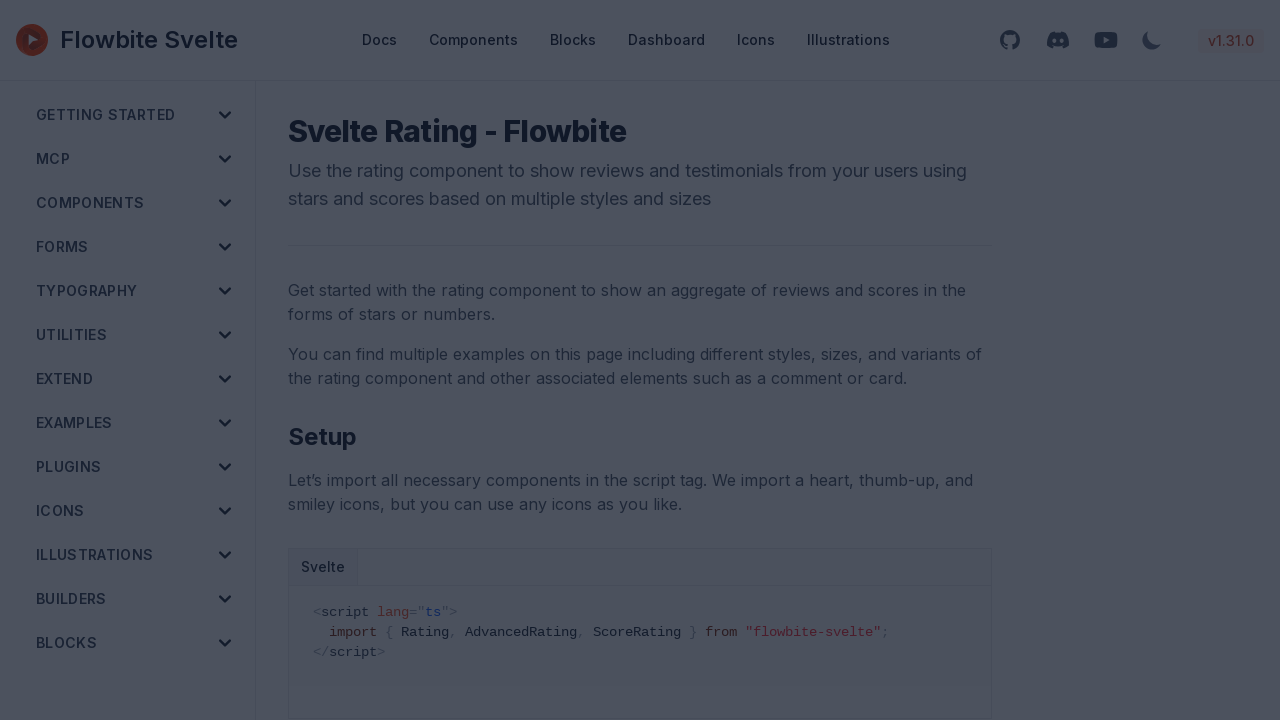

h1 heading is present on the page
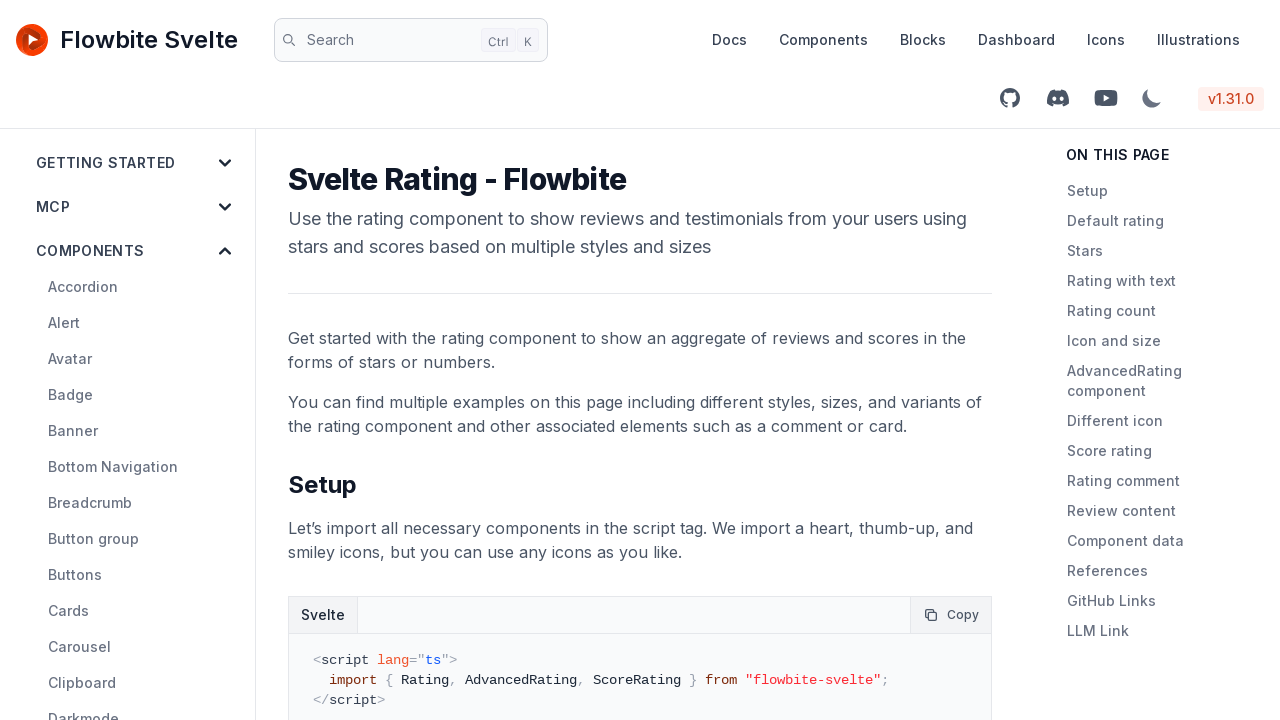

Verified h1 heading displays correctly with text: 'Svelte Rating - Flowbite'
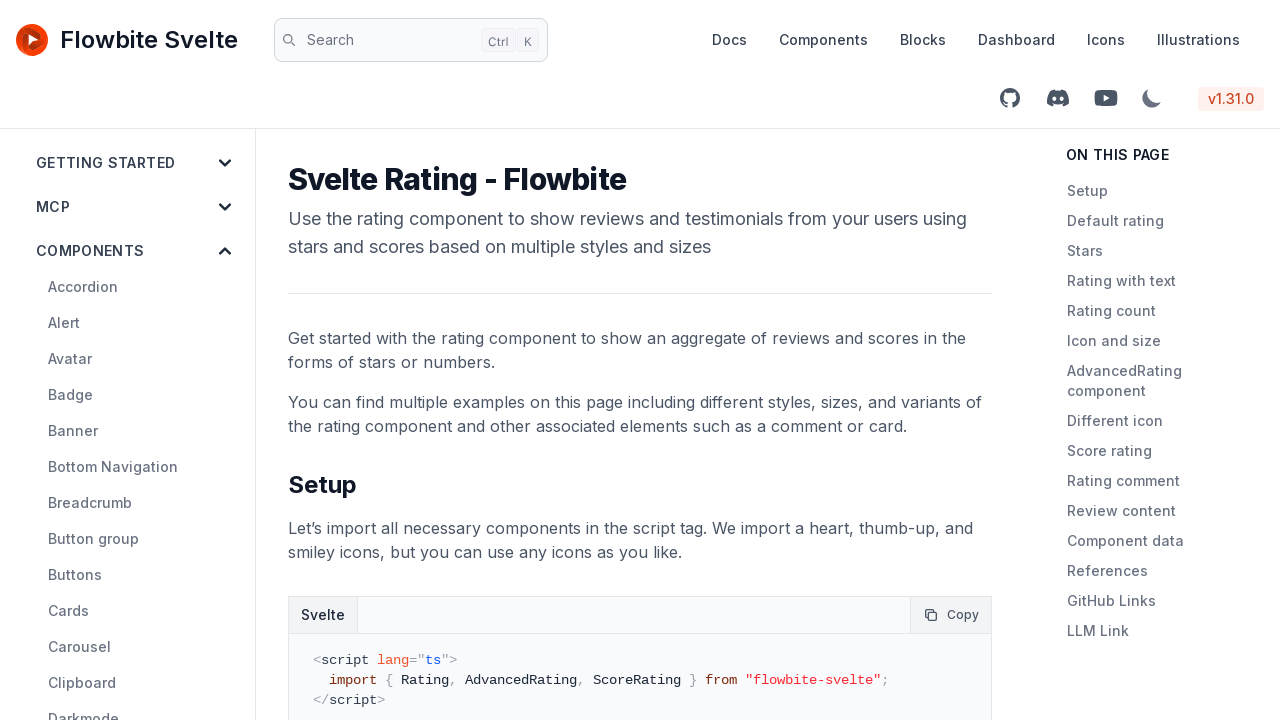

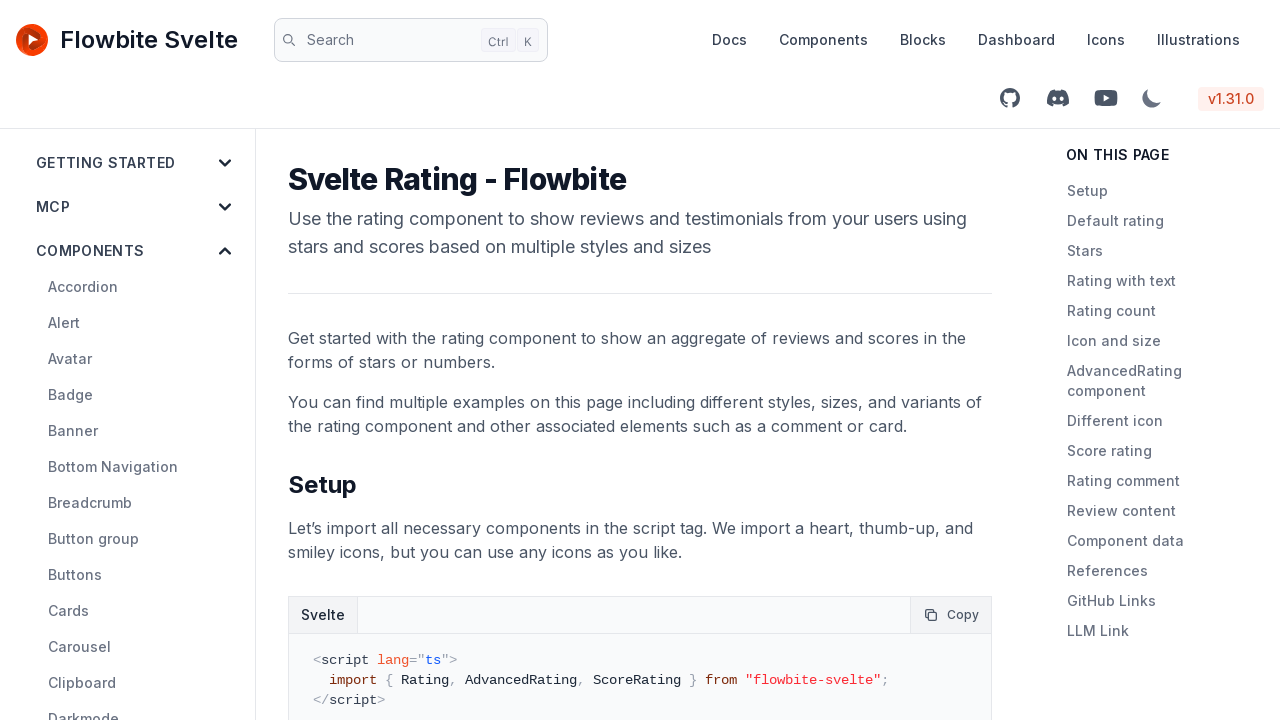